Tests various alert dialog interactions including simple alerts, confirm boxes, and prompt dialogs with text input

Starting URL: https://demo.automationtesting.in/Alerts.html

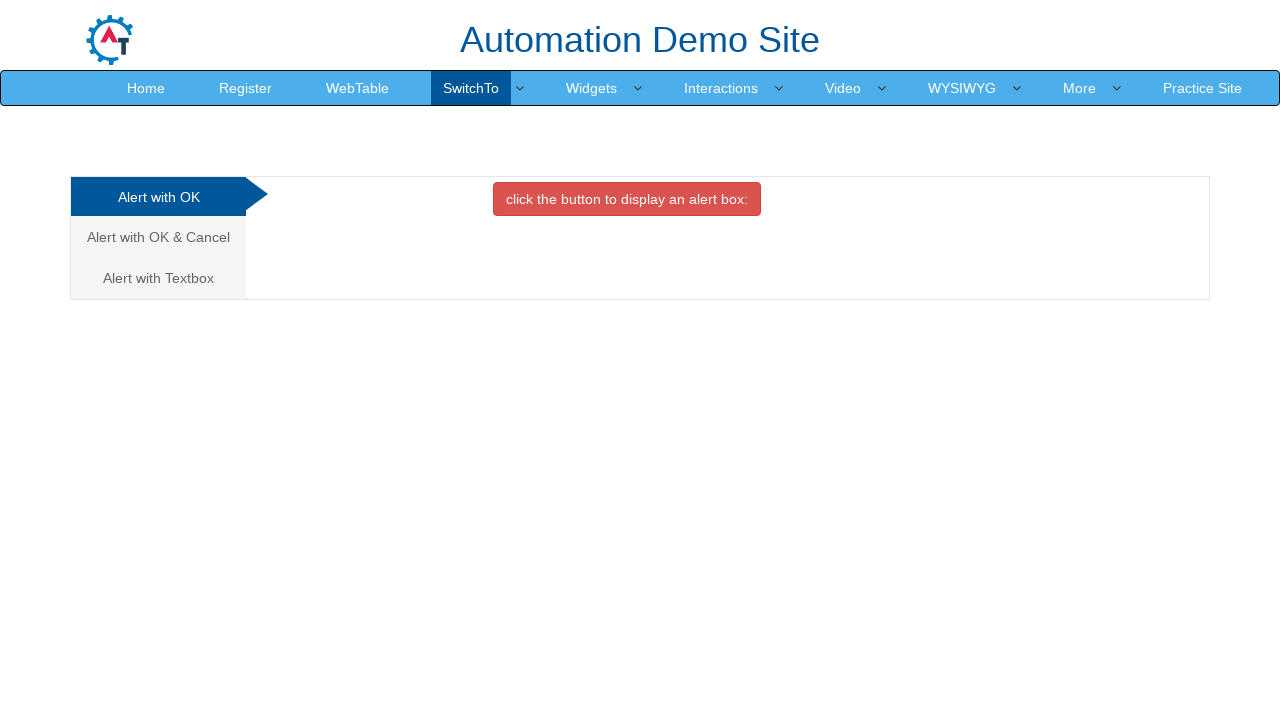

Clicked button to trigger simple alert at (627, 199) on xpath=//button[@onclick='alertbox()']
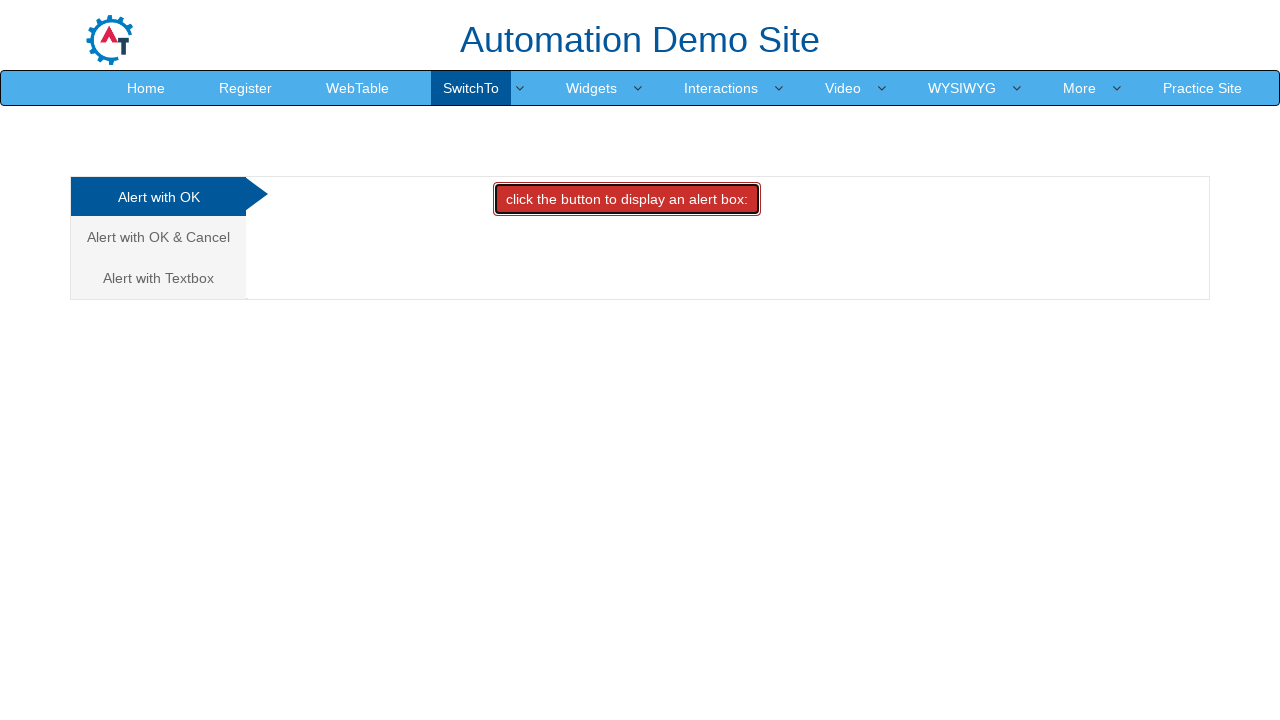

Set up dialog handler to accept simple alert
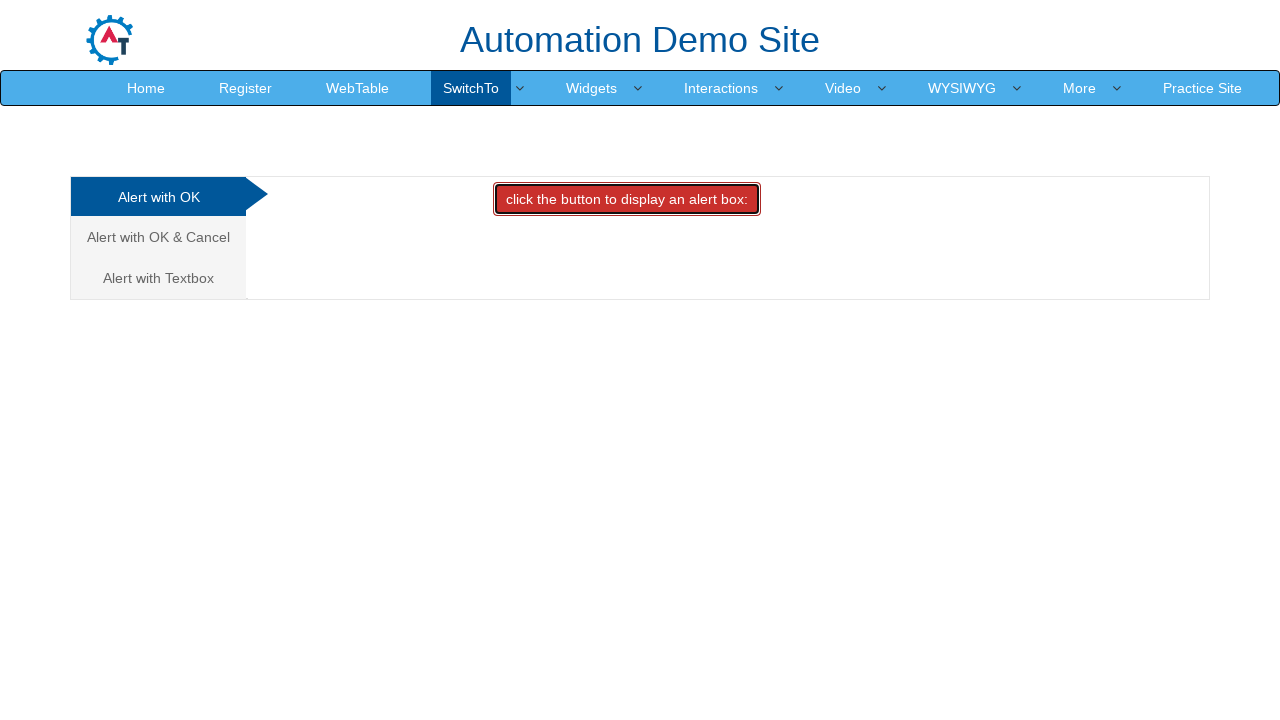

Navigated to Alert with OK & Cancel section at (158, 237) on xpath=//a[text()='Alert with OK & Cancel ']
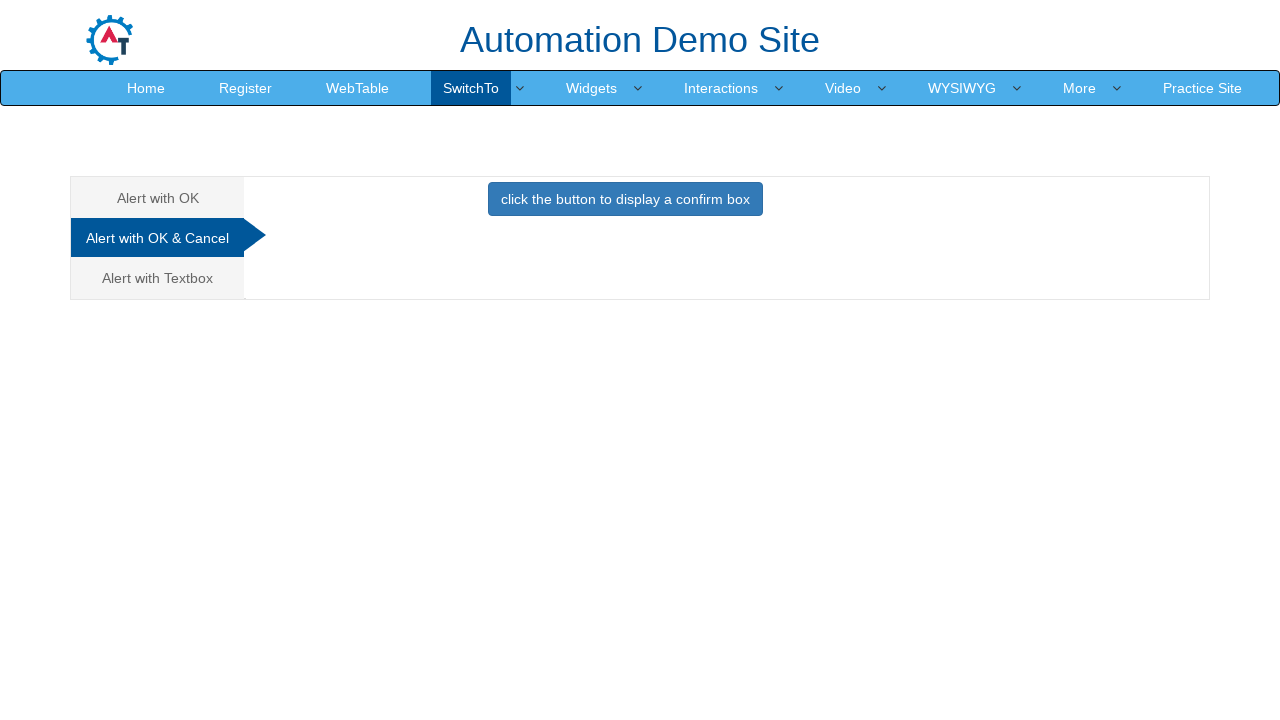

Clicked button to trigger confirm box at (625, 199) on xpath=//button[@onclick='confirmbox()']
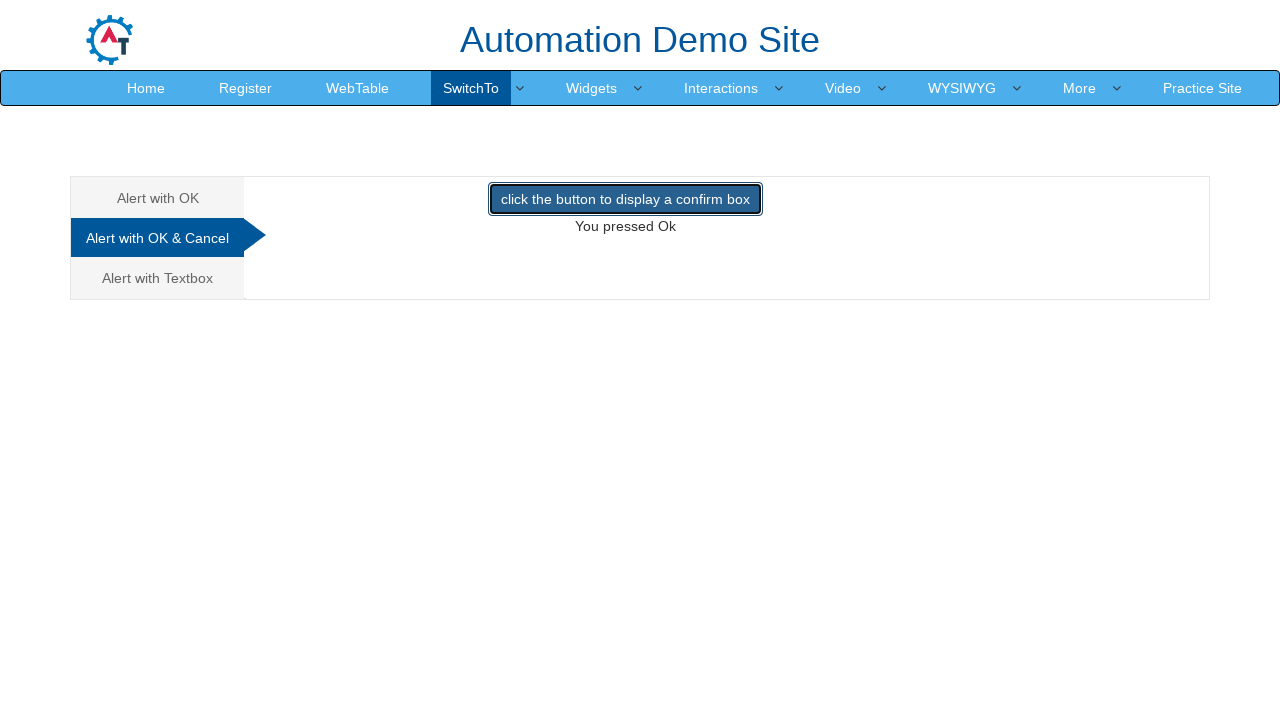

Navigated to Alert with Textbox section at (158, 278) on xpath=//a[text()='Alert with Textbox ']
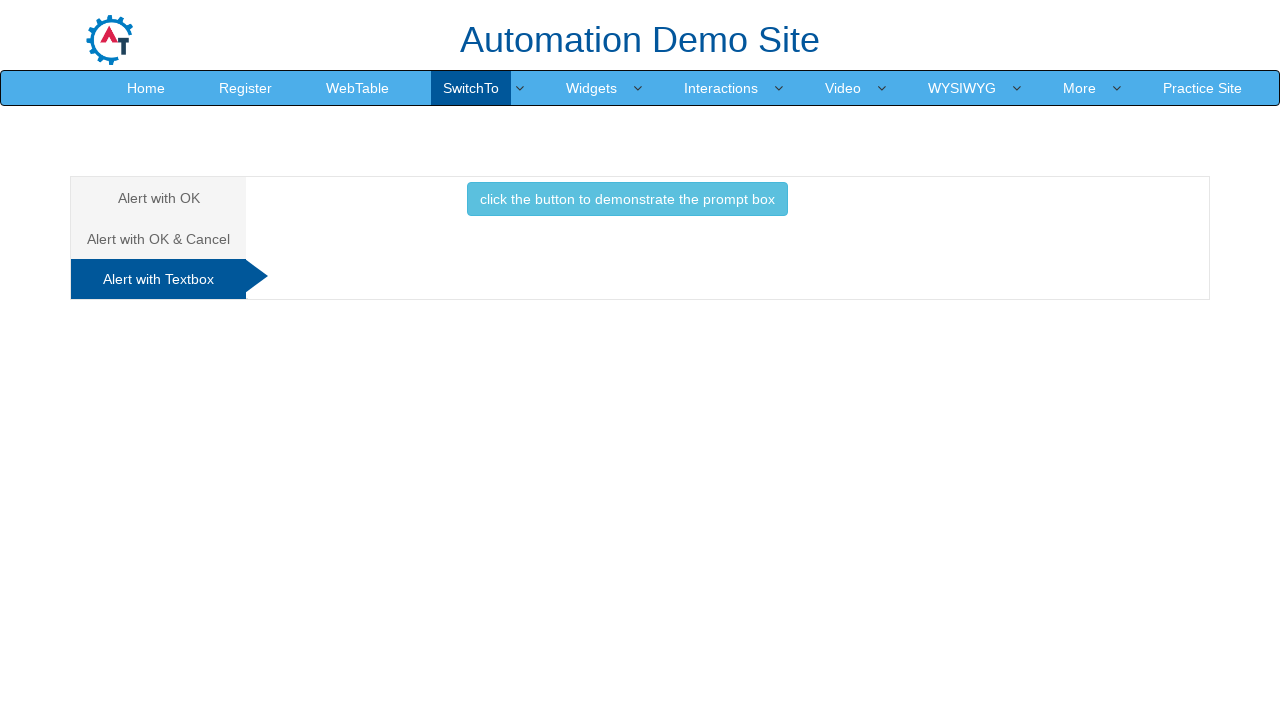

Set up dialog handler for prompt dialog with text input
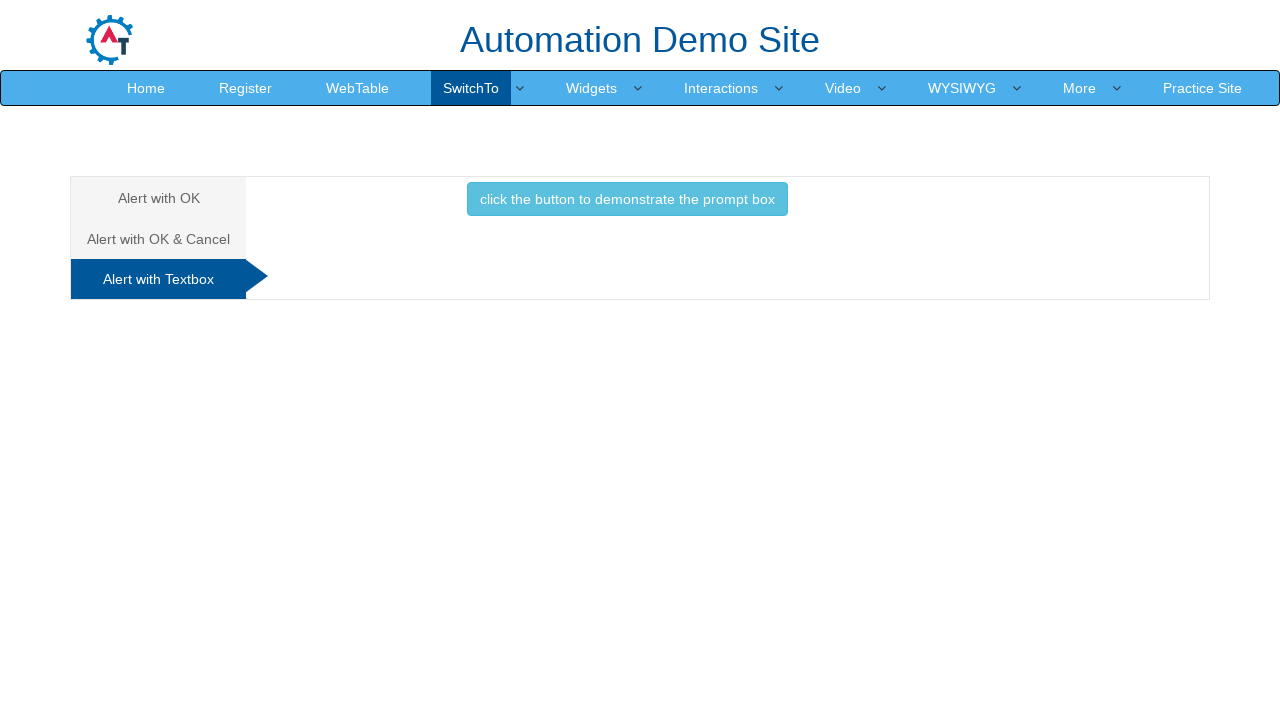

Clicked button to trigger prompt box and entered 'Shalini' at (627, 199) on xpath=//button[@onclick='promptbox()']
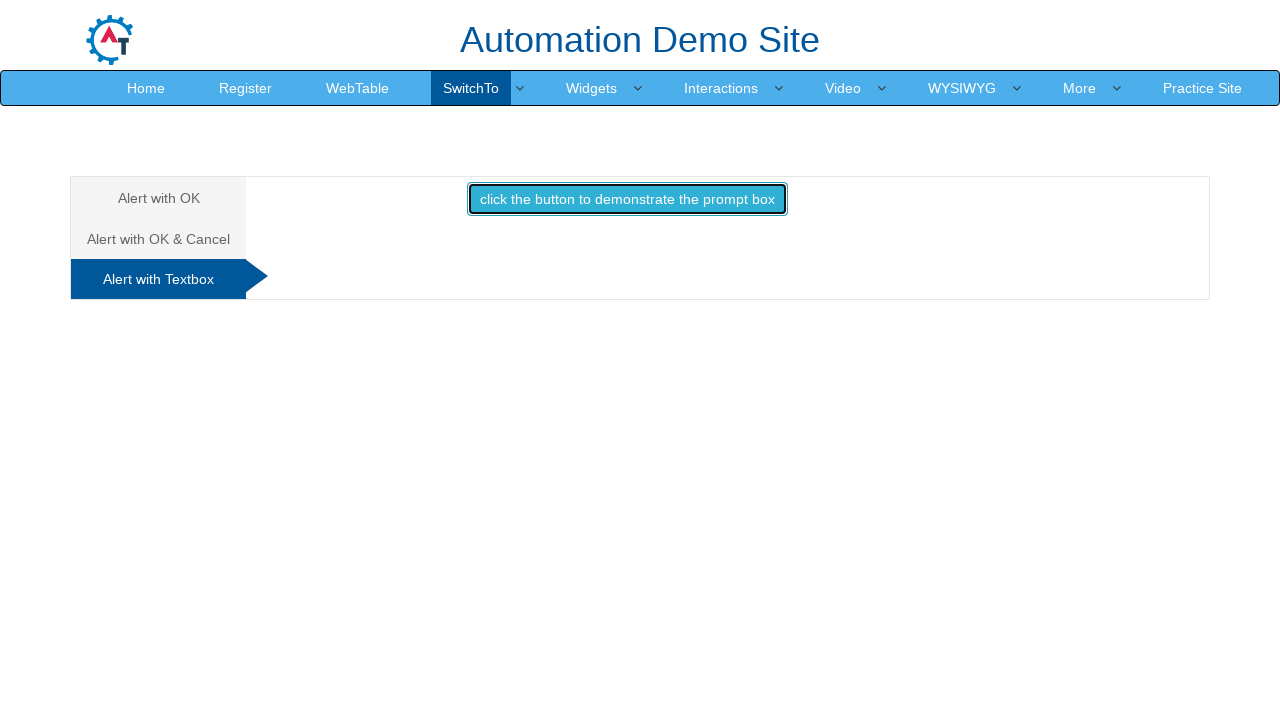

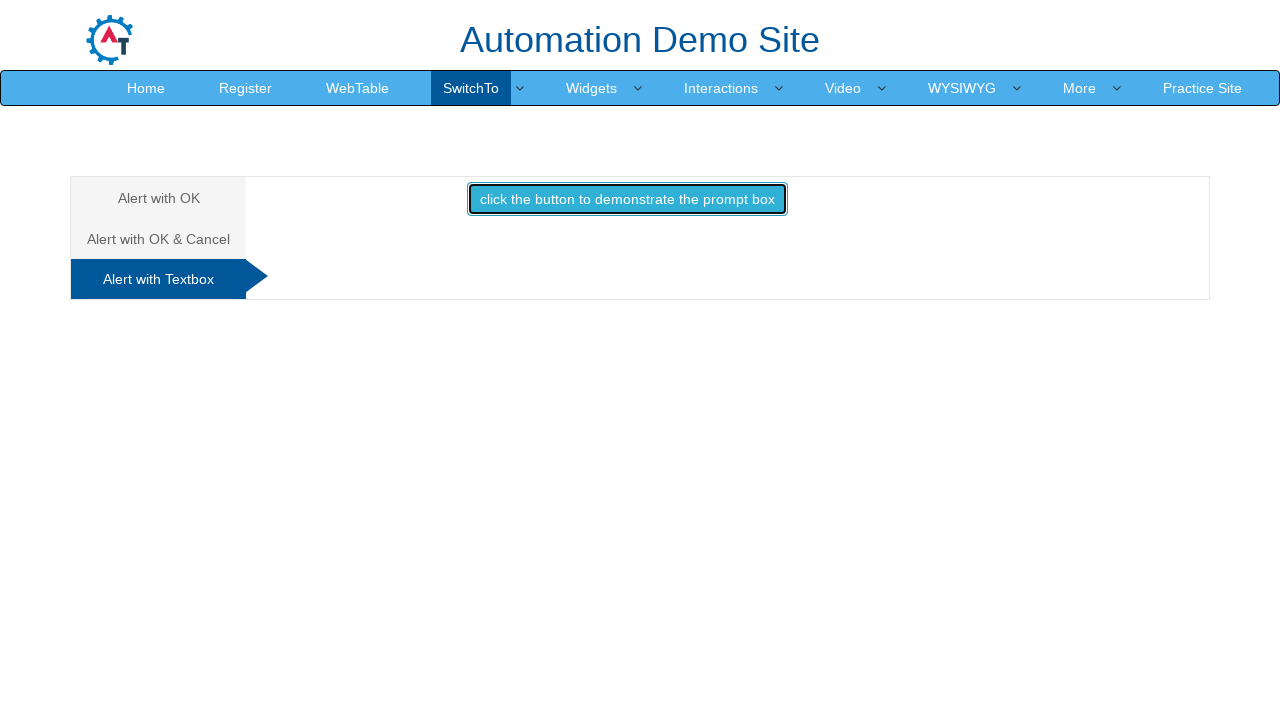